Tests GitHub repository navigation by searching for a specific repository, clicking on it, opening the Issues tab, and verifying that a specific issue number exists.

Starting URL: https://github.com

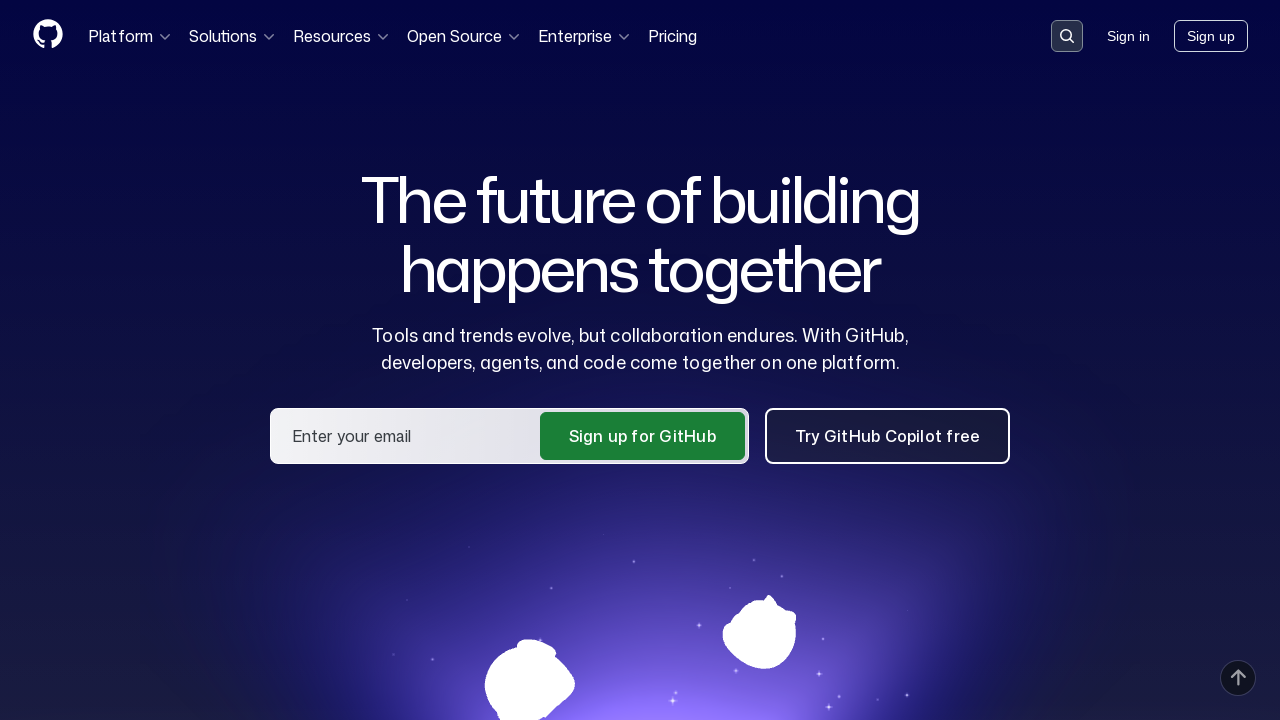

Clicked on search input to activate it at (1067, 36) on .search-input
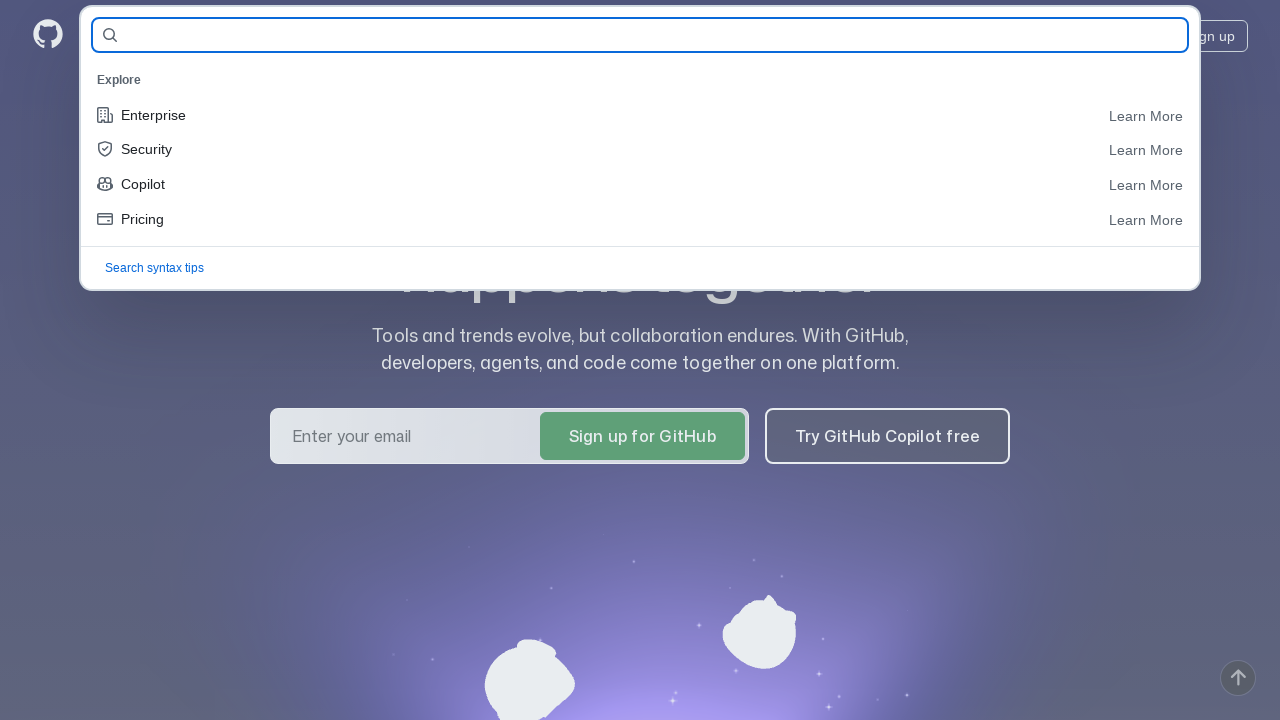

Filled search field with repository name 'KravchukKat/Allure_tests' on #query-builder-test
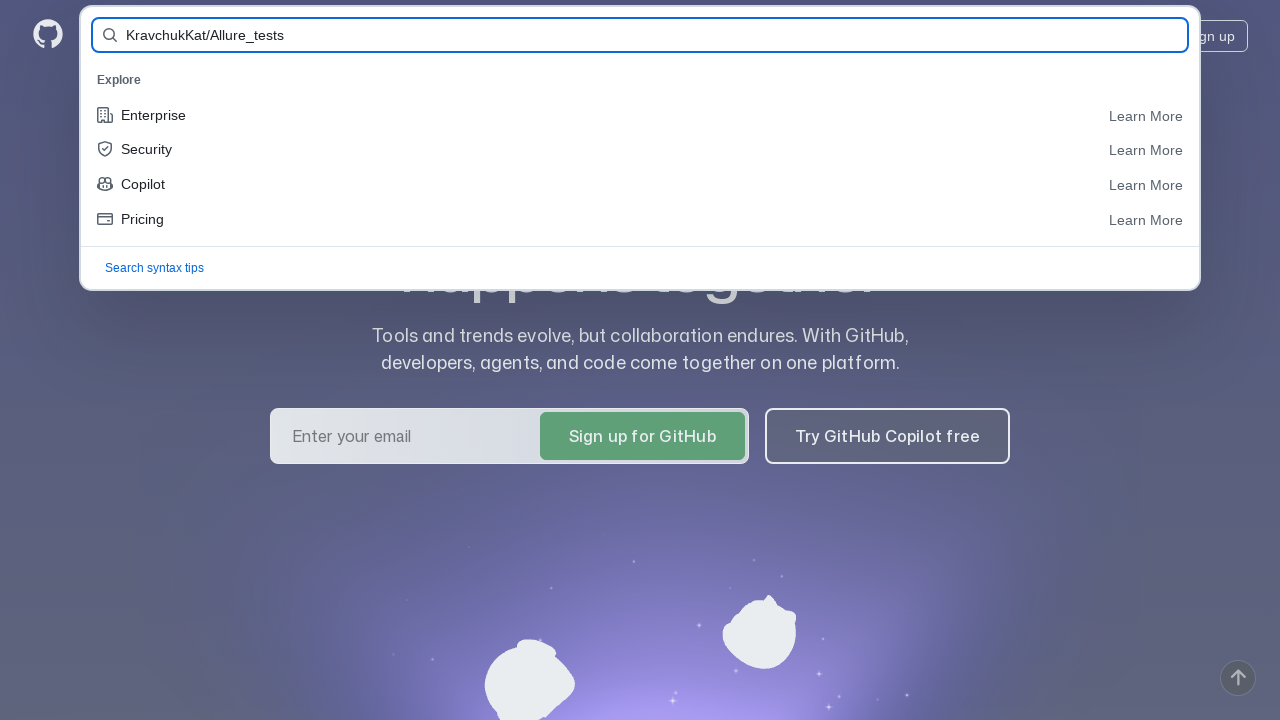

Submitted search by pressing Enter on #query-builder-test
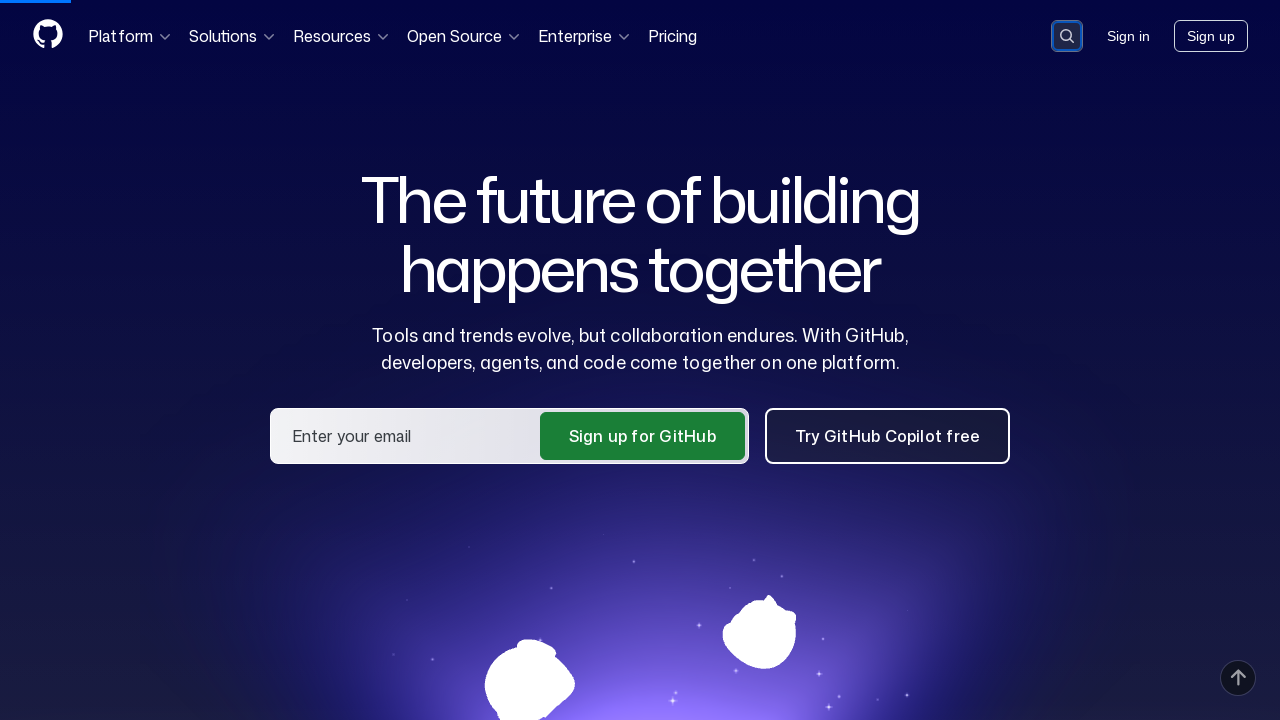

Clicked on the repository link 'KravchukKat/Allure_tests' from search results at (466, 161) on a:has-text('KravchukKat/Allure_tests')
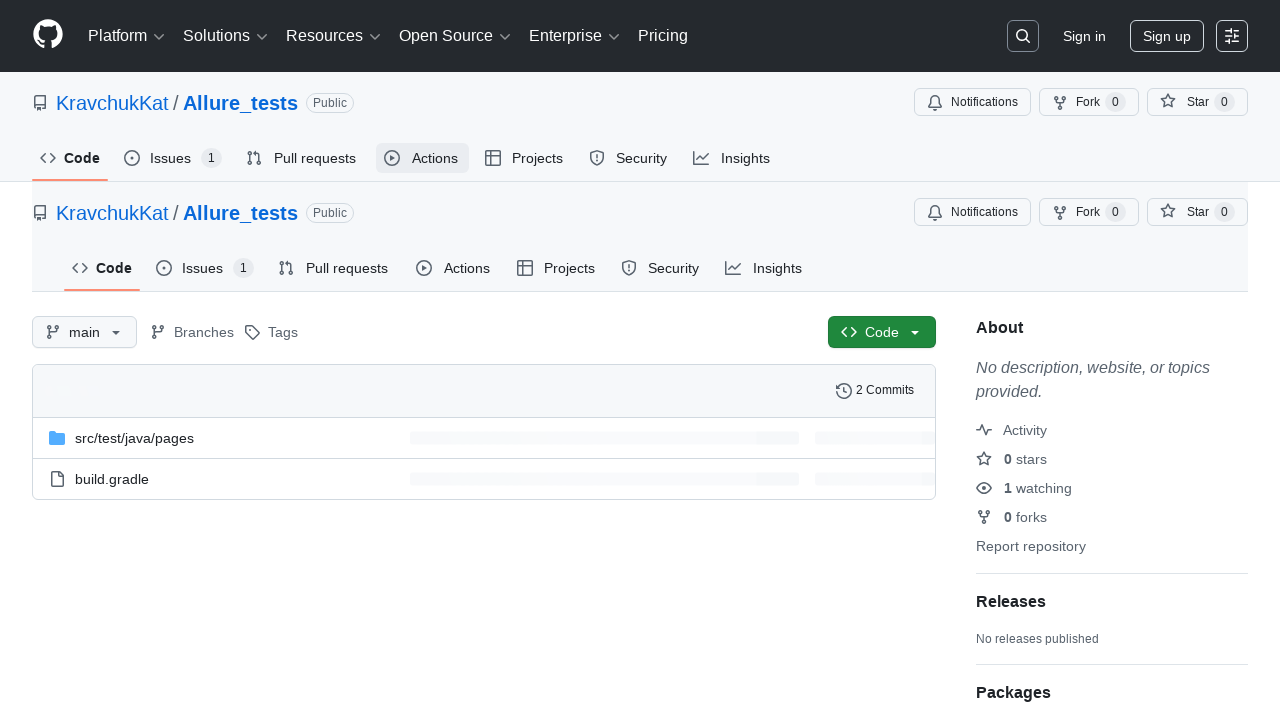

Clicked on the Issues tab at (173, 158) on #issues-tab
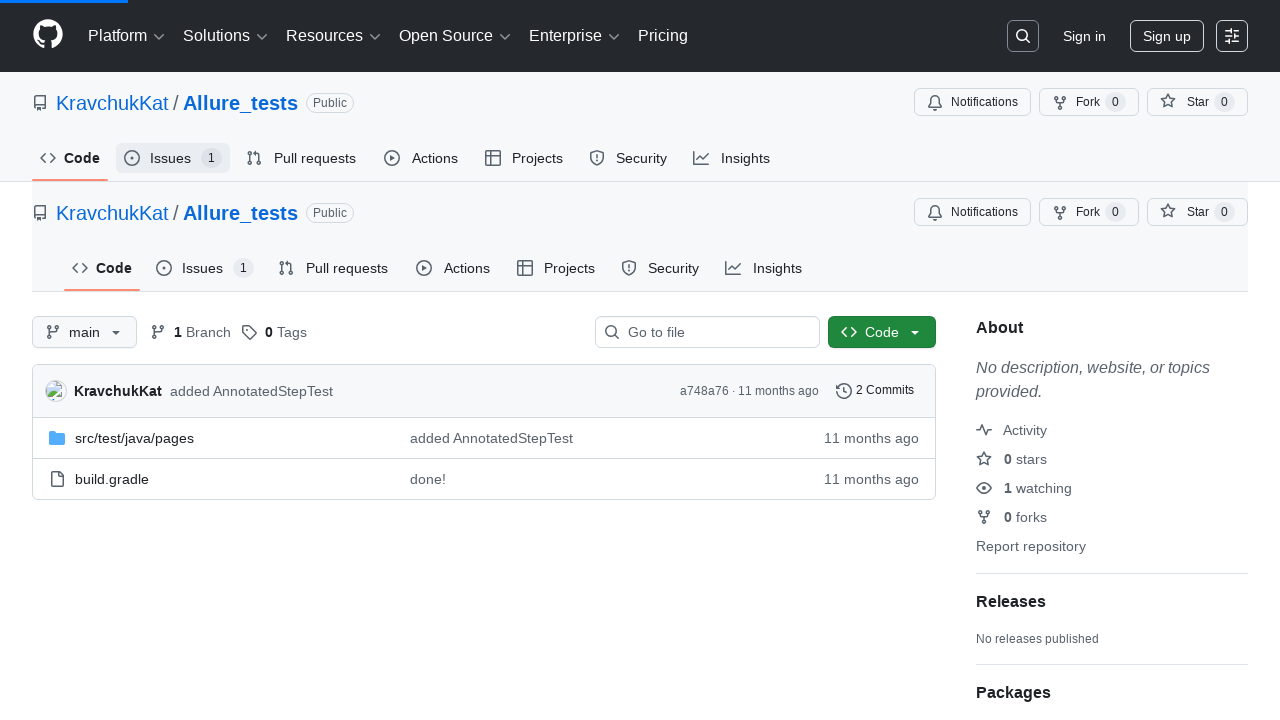

Verified that issue #1 exists in the repository
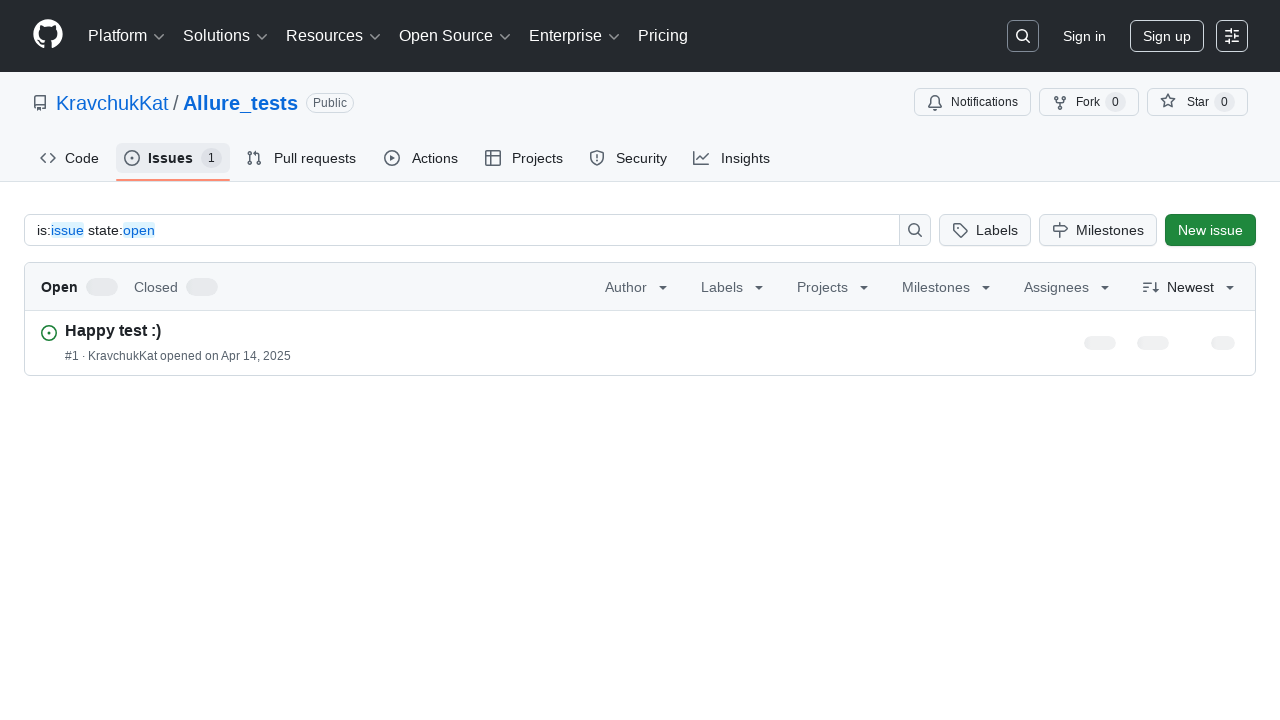

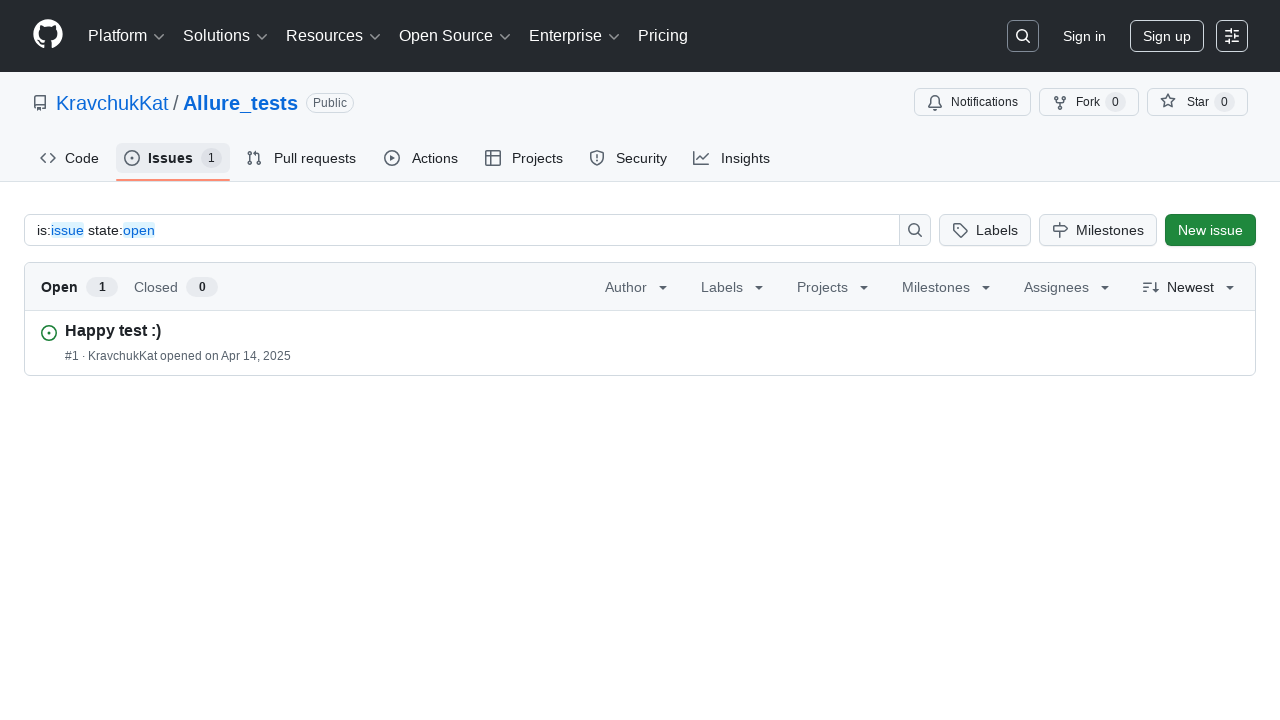